Tests mouse hover functionality by hovering over an element to reveal a dropdown menu and then clicking on a menu item

Starting URL: https://www.letskodeit.com/practice

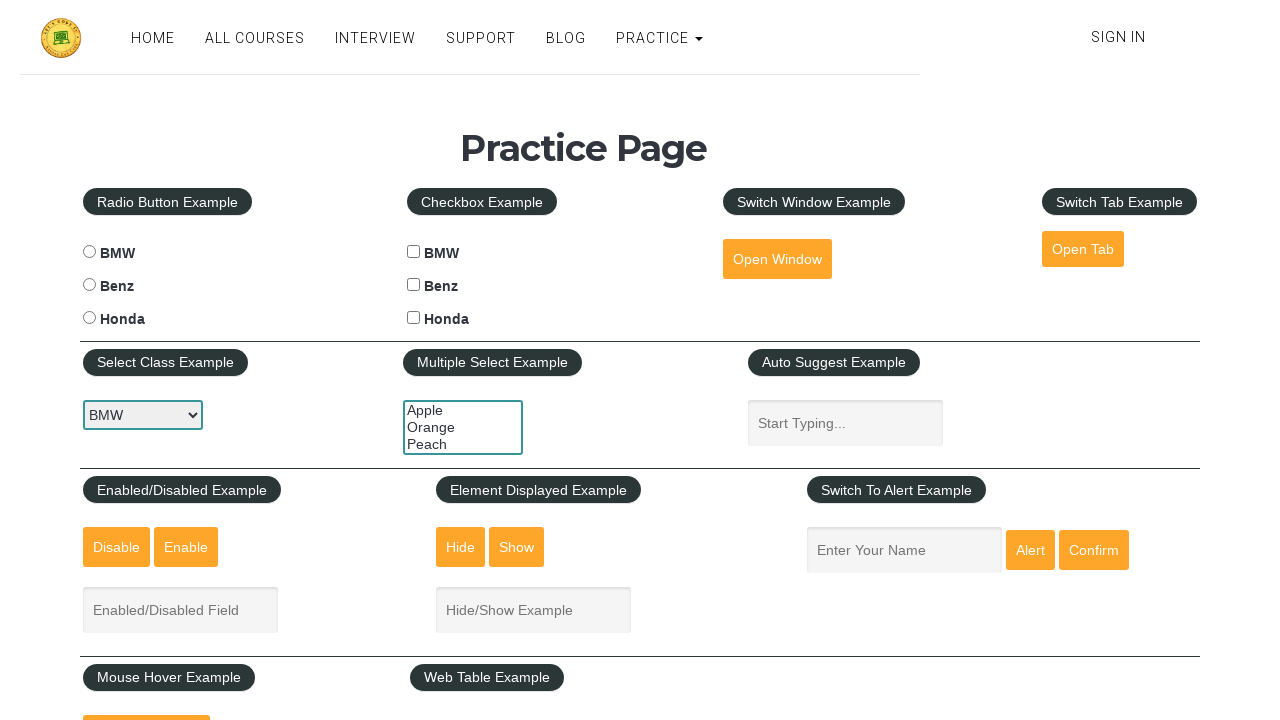

Scrolled mouse hover element into view
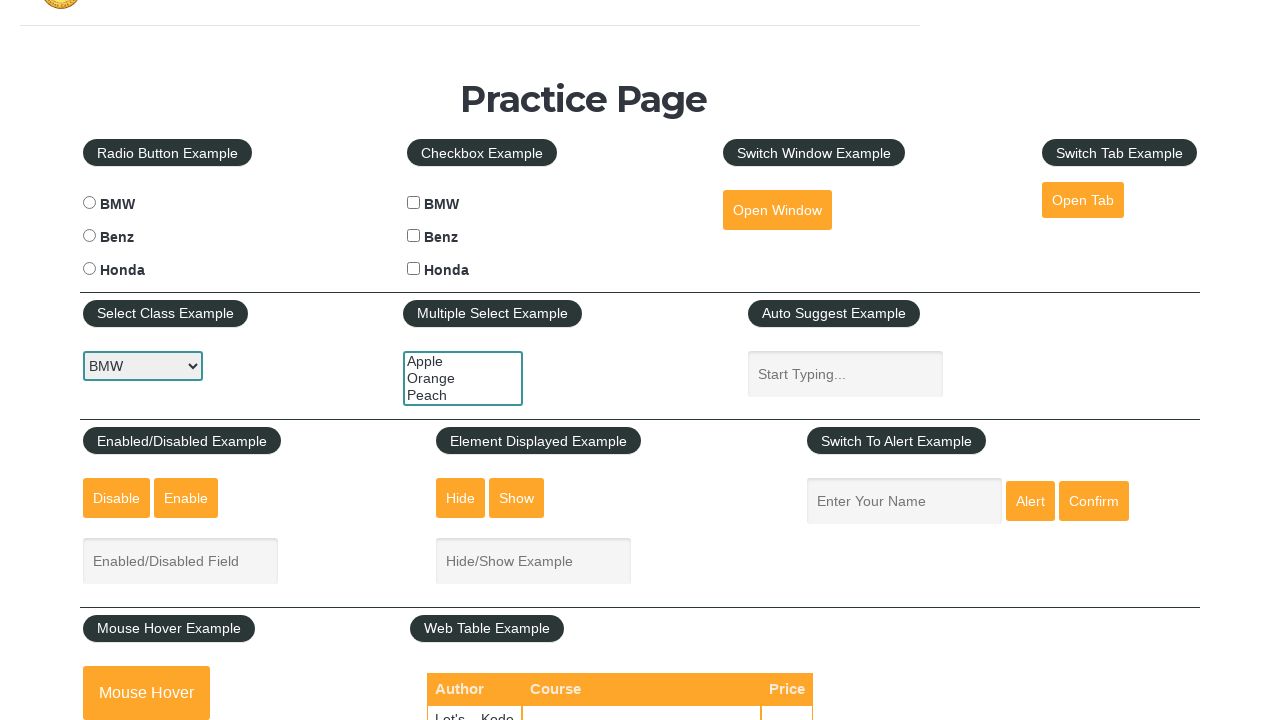

Hovered over mouse hover element to reveal dropdown menu at (146, 693) on #mousehover
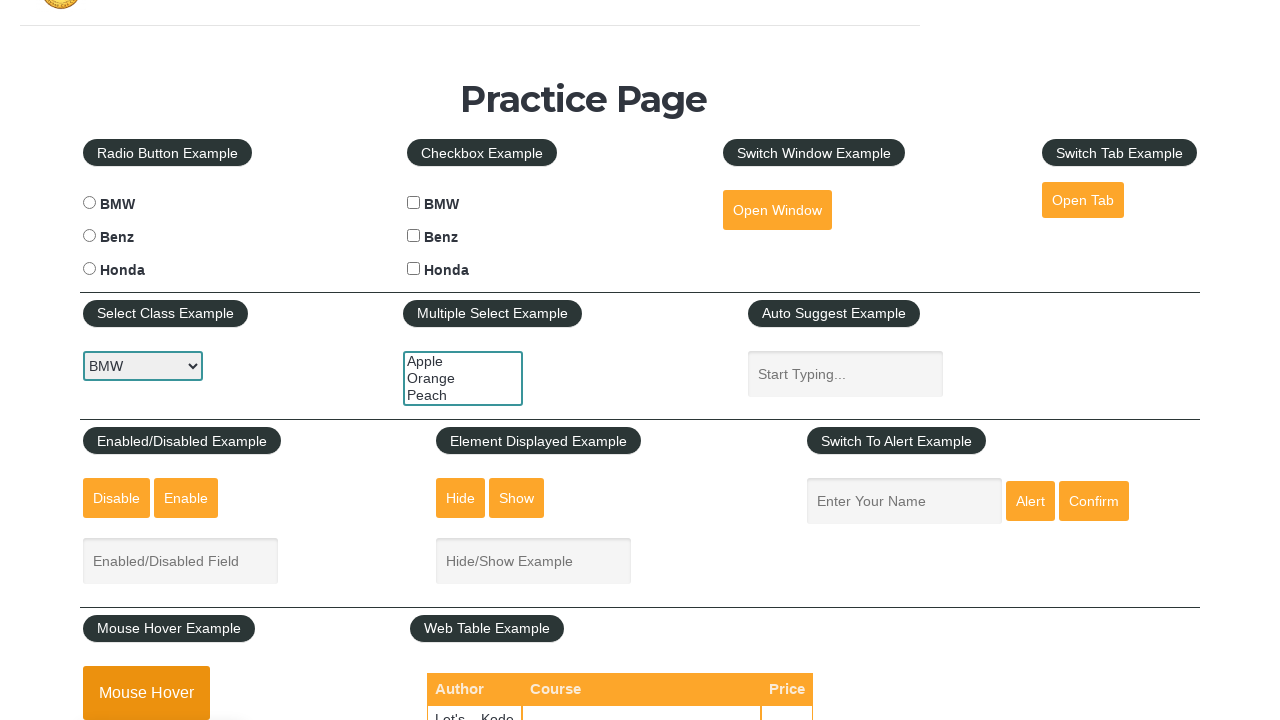

Clicked on 'Top' menu item from dropdown at (163, 360) on a:text('Top')
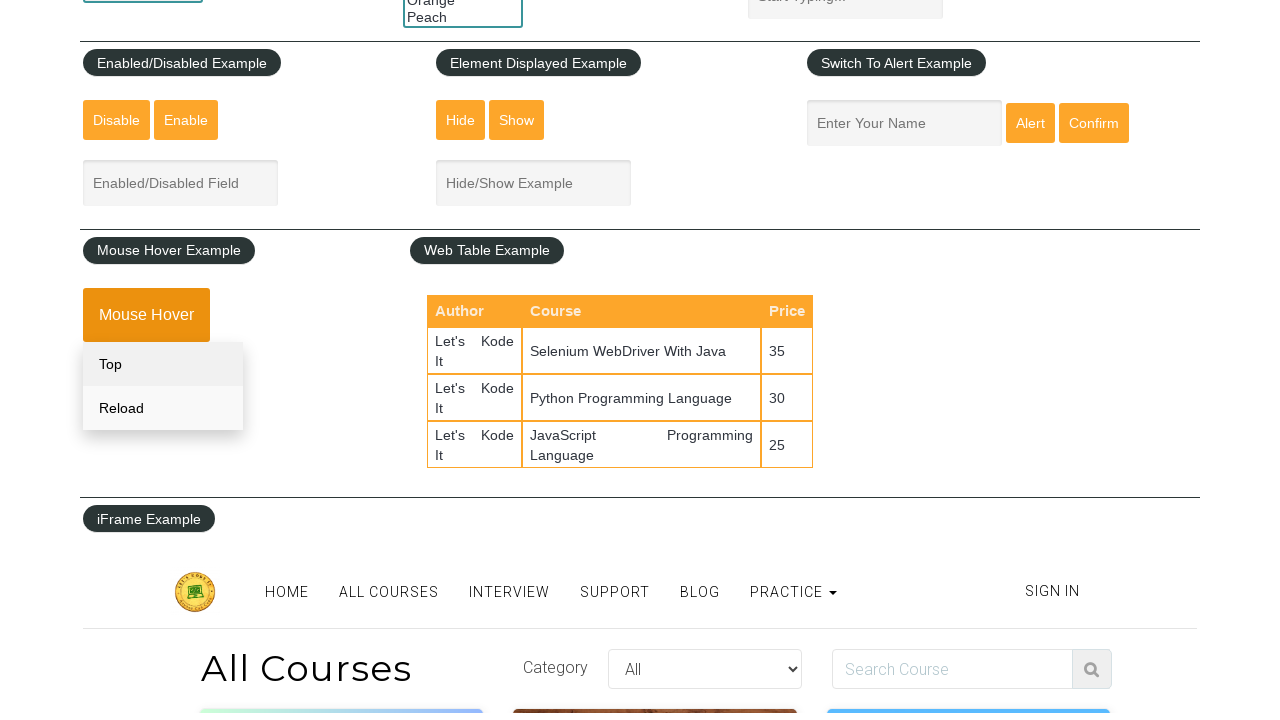

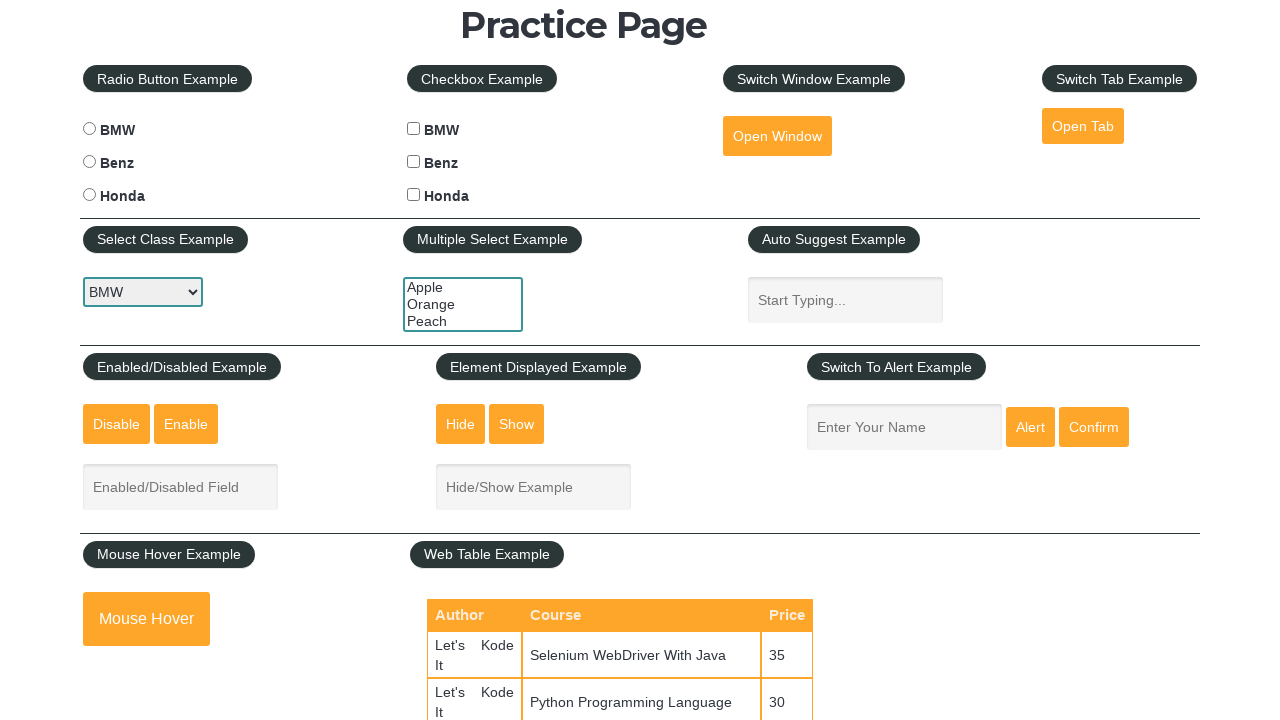